Tests filtering to display only active (incomplete) todo items.

Starting URL: https://demo.playwright.dev/todomvc

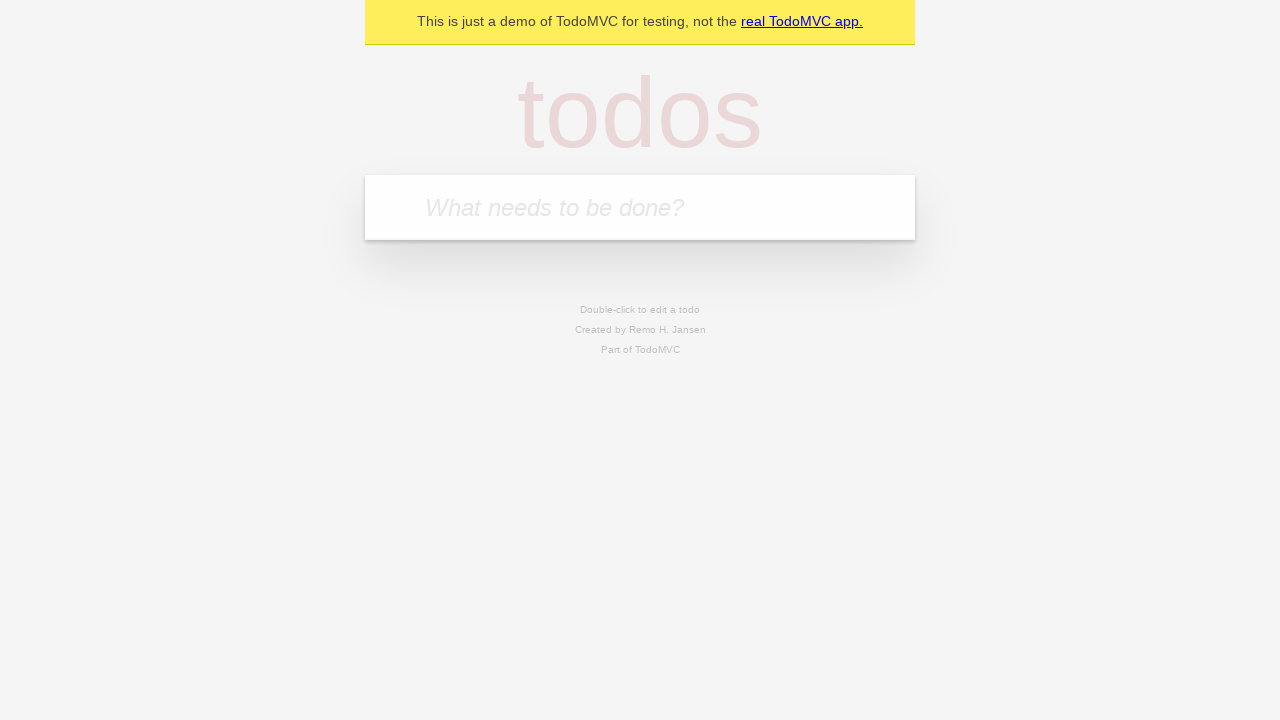

Filled todo input with 'buy some cheese' on internal:attr=[placeholder="What needs to be done?"i]
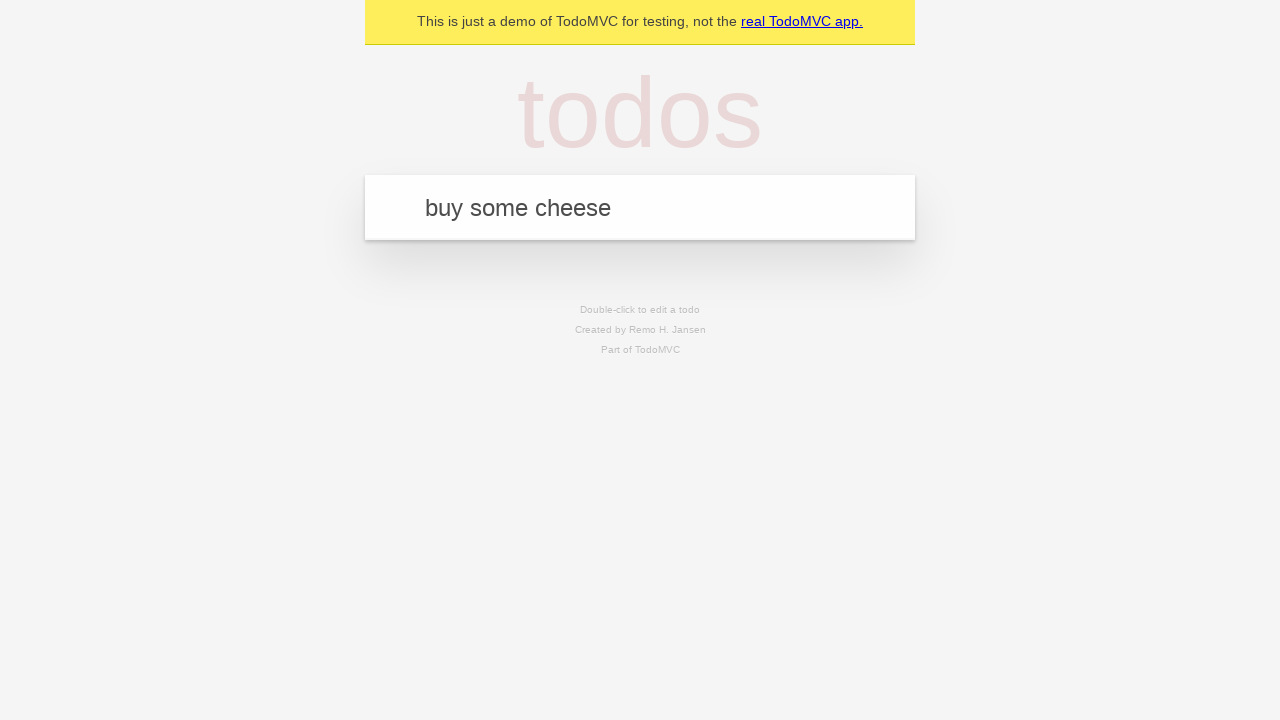

Pressed Enter to add first todo item on internal:attr=[placeholder="What needs to be done?"i]
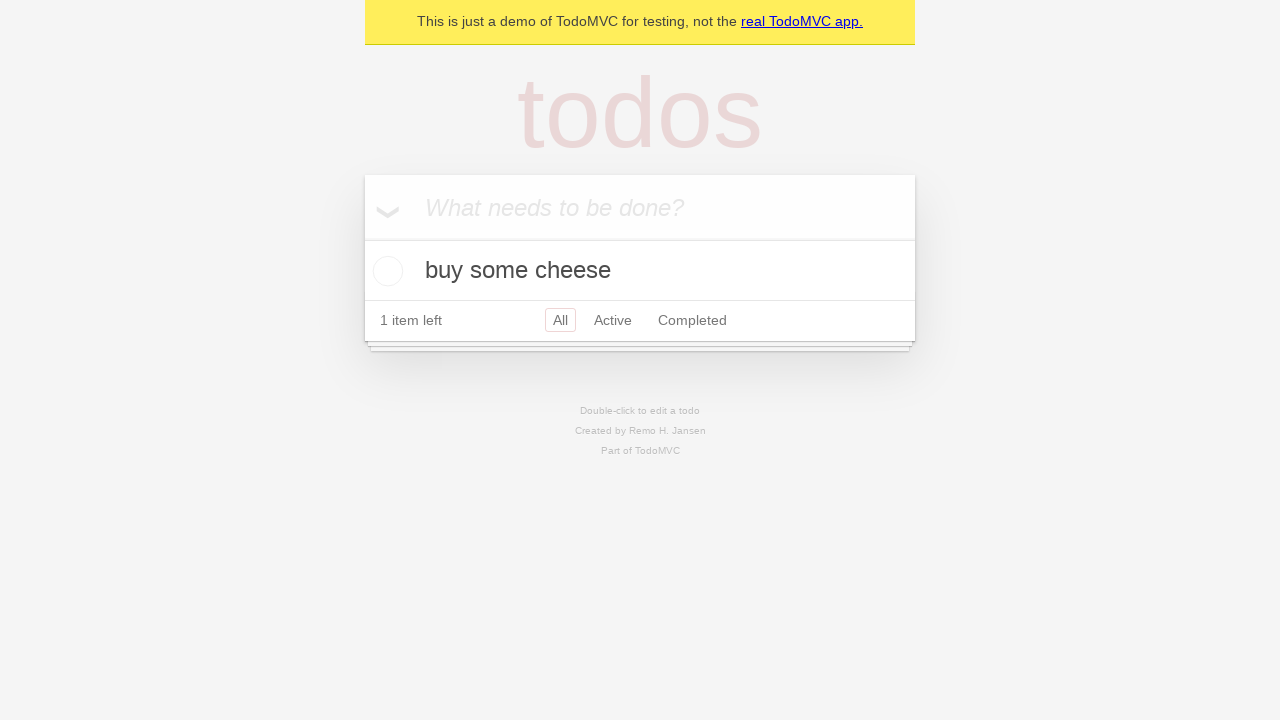

Filled todo input with 'feed the cat' on internal:attr=[placeholder="What needs to be done?"i]
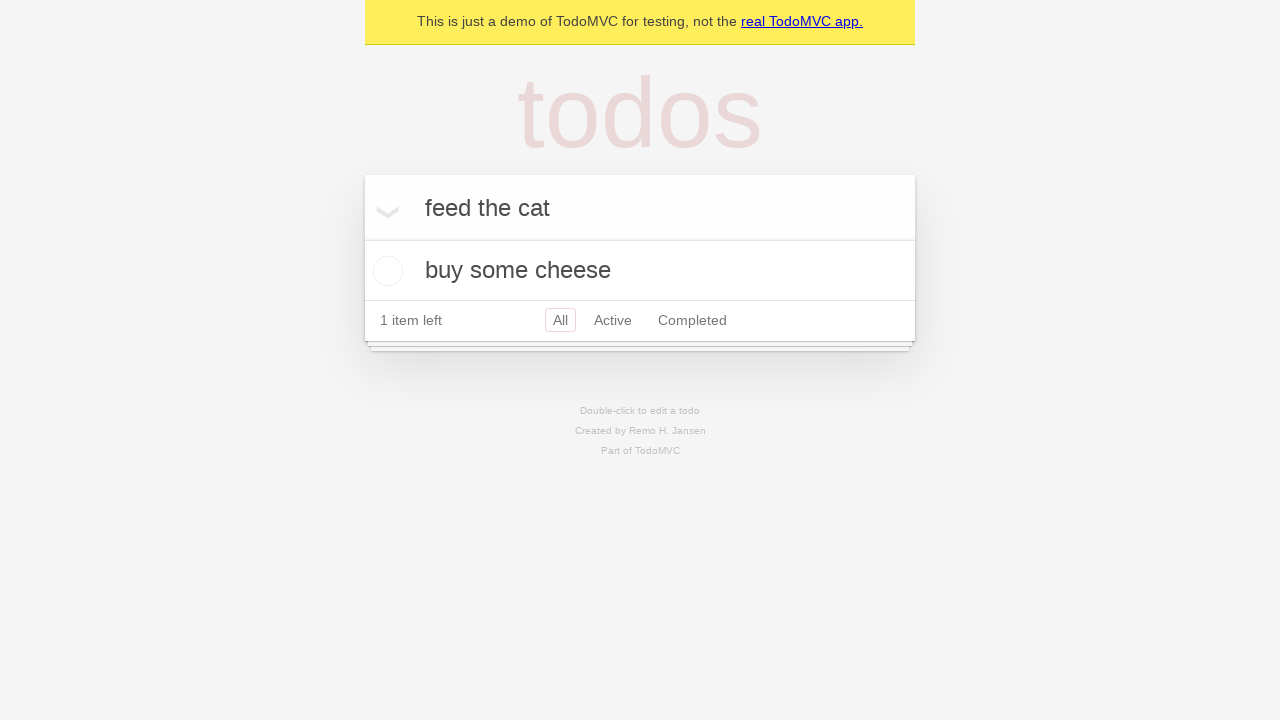

Pressed Enter to add second todo item on internal:attr=[placeholder="What needs to be done?"i]
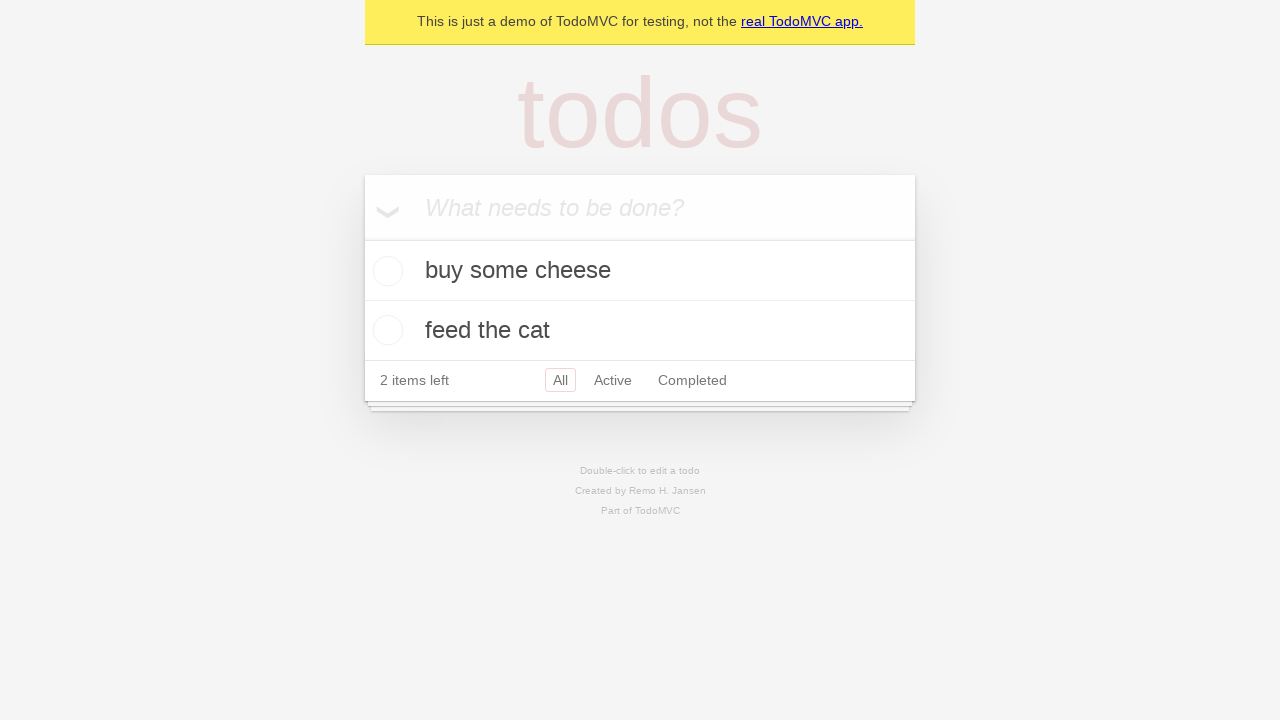

Filled todo input with 'book a doctors appointment' on internal:attr=[placeholder="What needs to be done?"i]
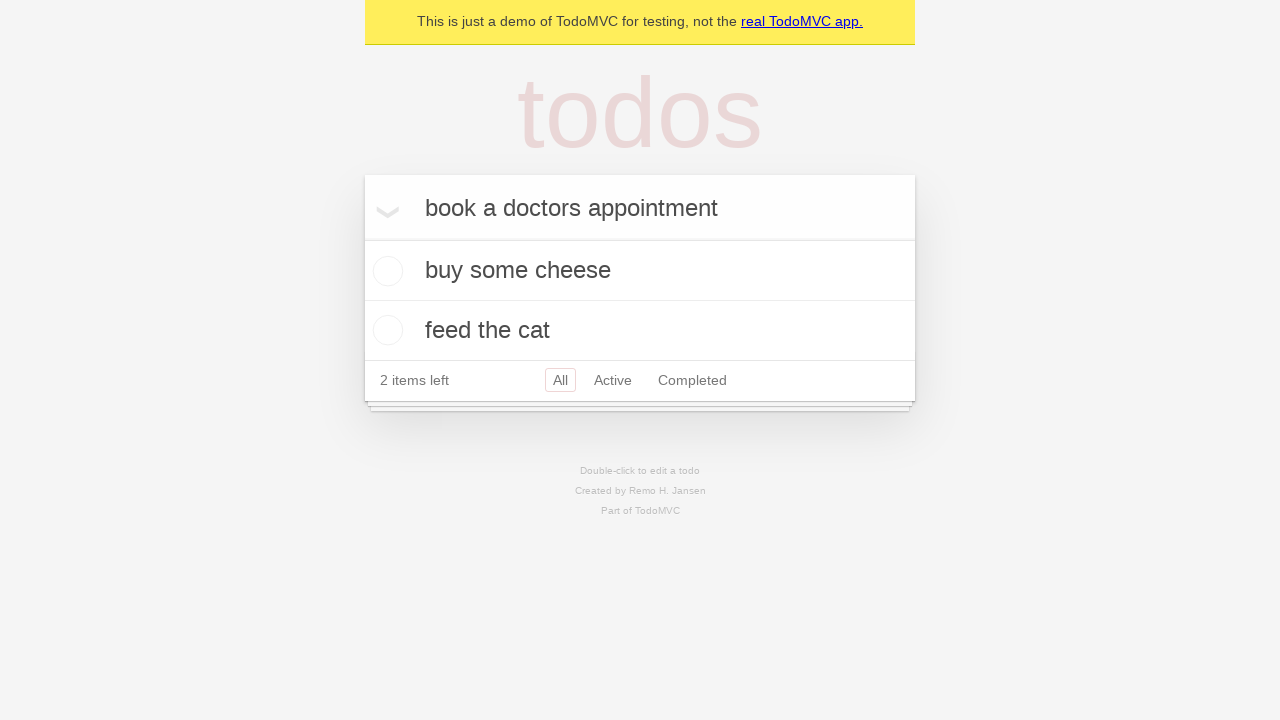

Pressed Enter to add third todo item on internal:attr=[placeholder="What needs to be done?"i]
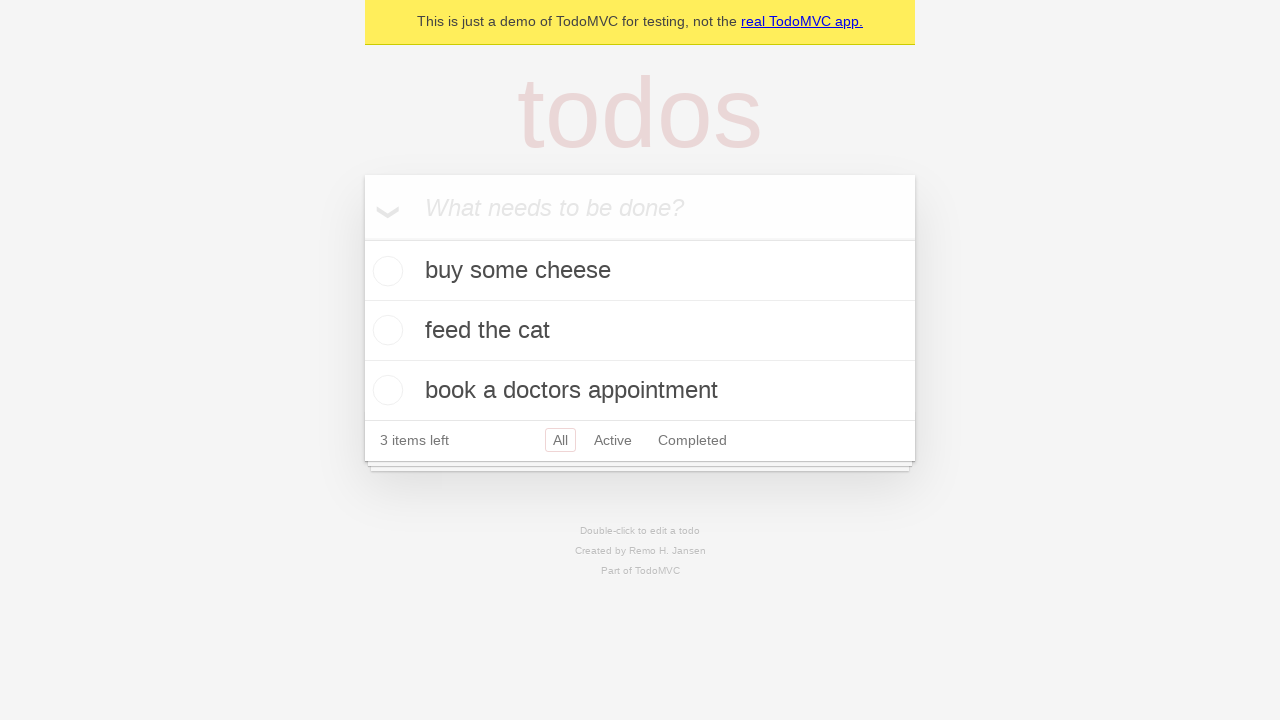

Checked the second todo item (marked as complete) at (385, 330) on [data-testid='todo-item'] >> nth=1 >> internal:role=checkbox
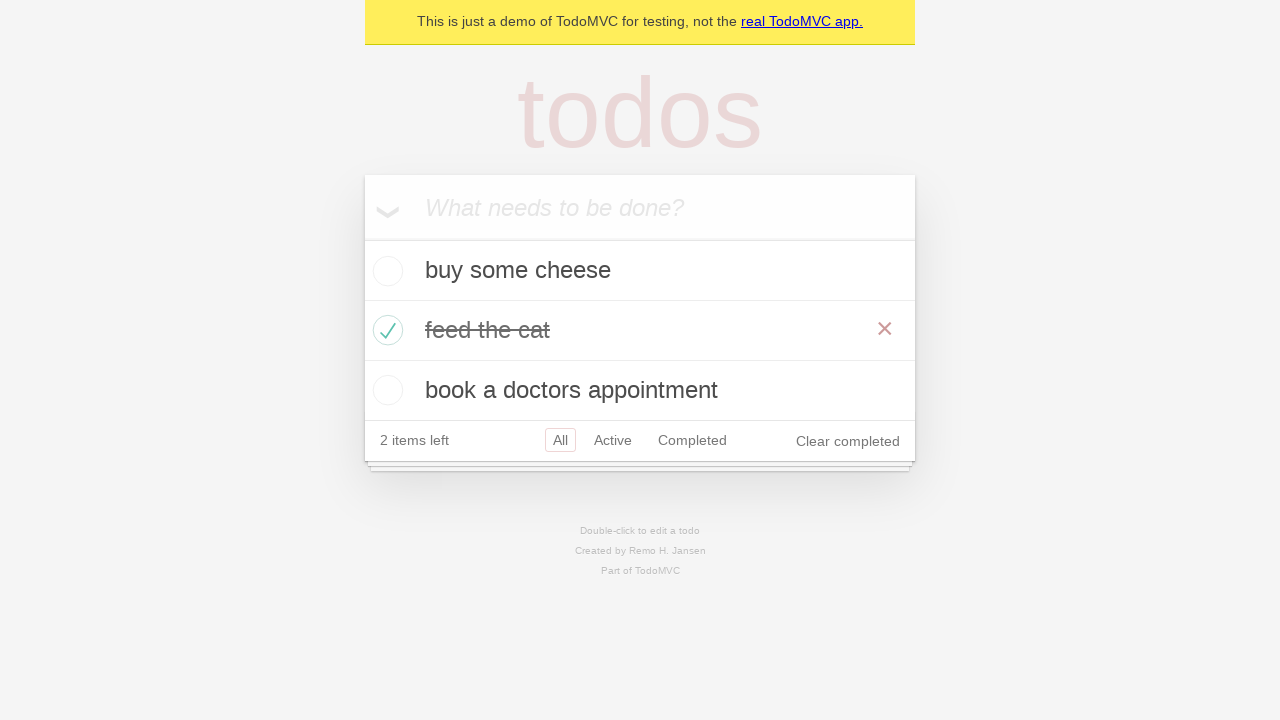

Clicked Active filter to display only incomplete todo items at (613, 440) on internal:role=link[name="Active"i]
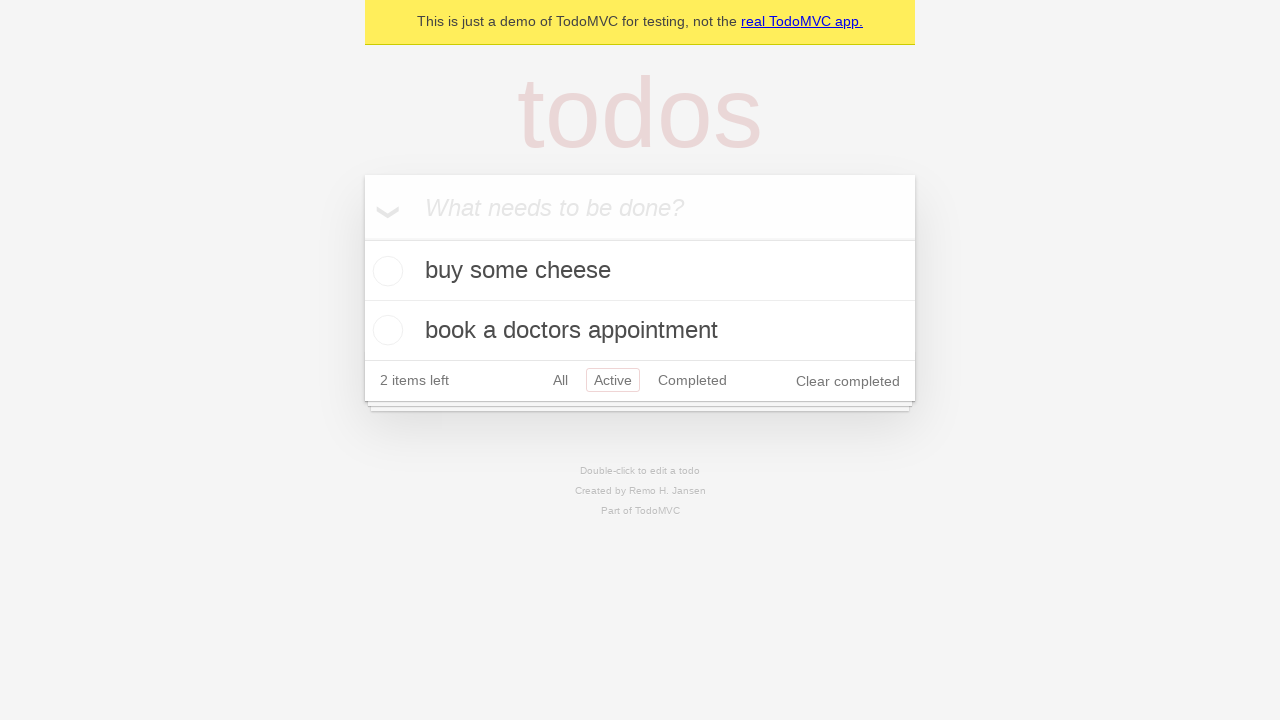

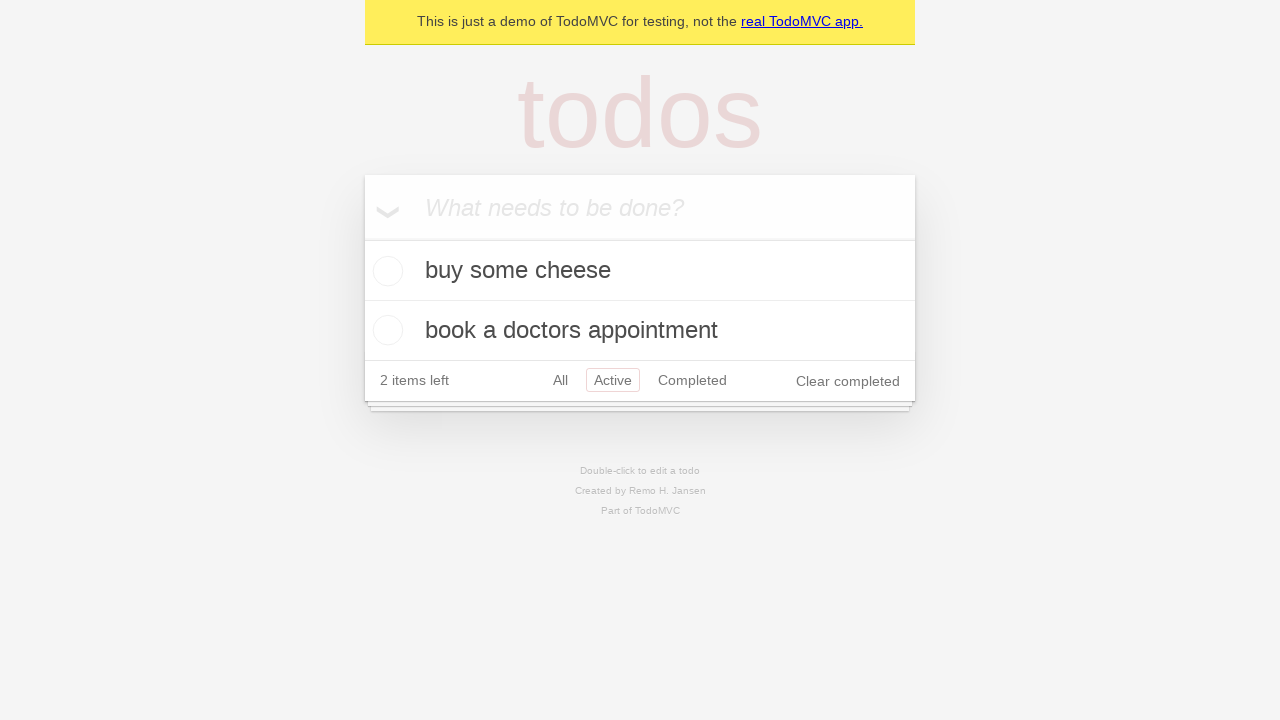